Demonstrates drag-and-drop functionality by dragging element A onto element B on a test page

Starting URL: https://crossbrowsertesting.github.io/drag-and-drop

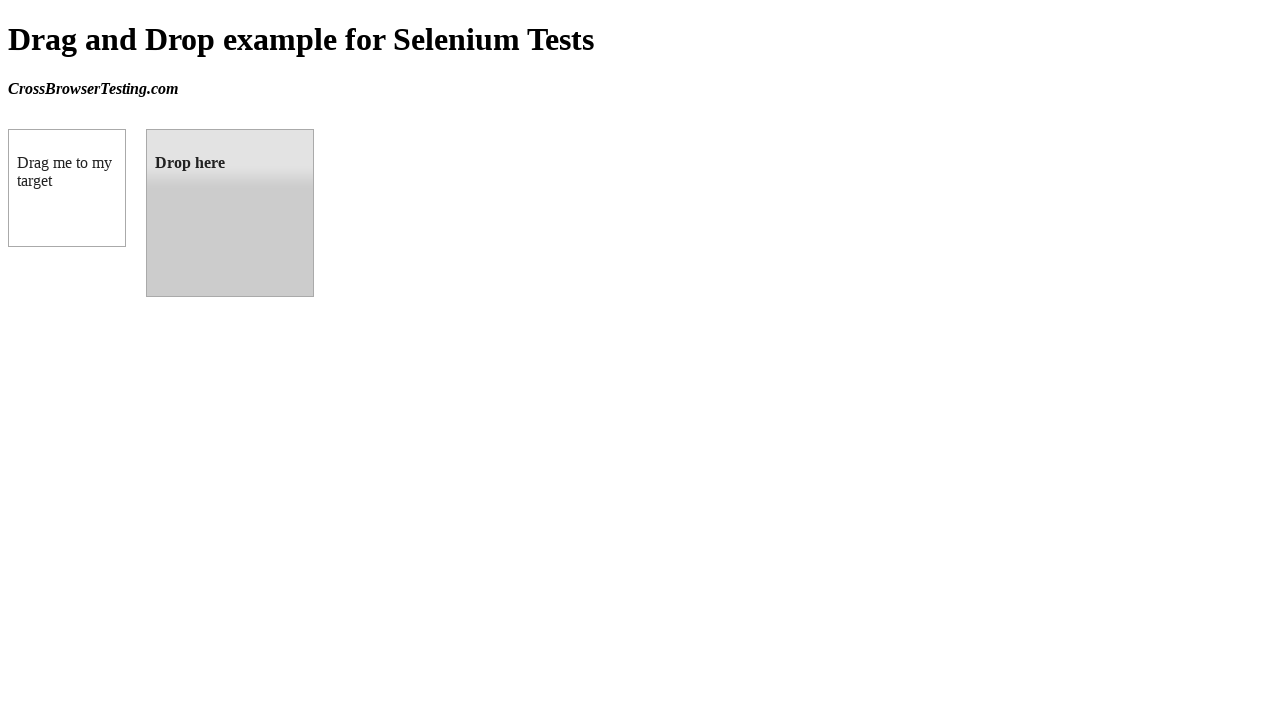

Navigated to drag-and-drop test page
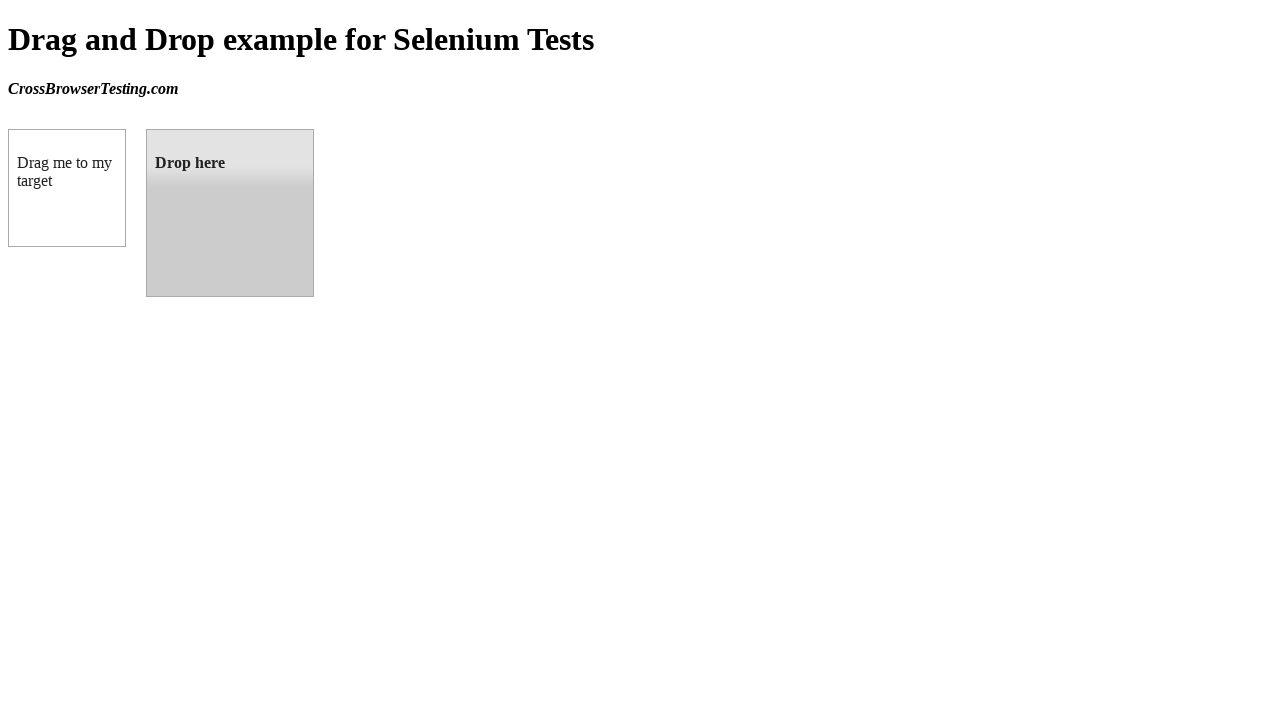

Located source element (box A)
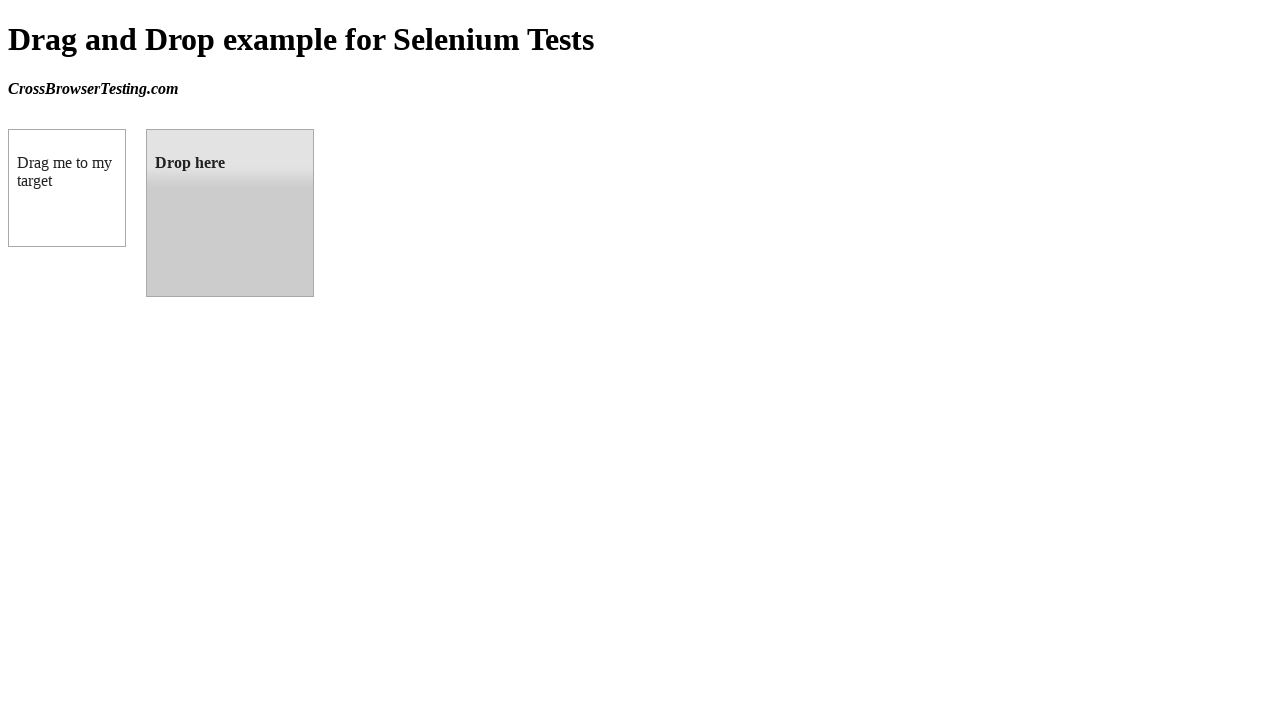

Located target element (box B)
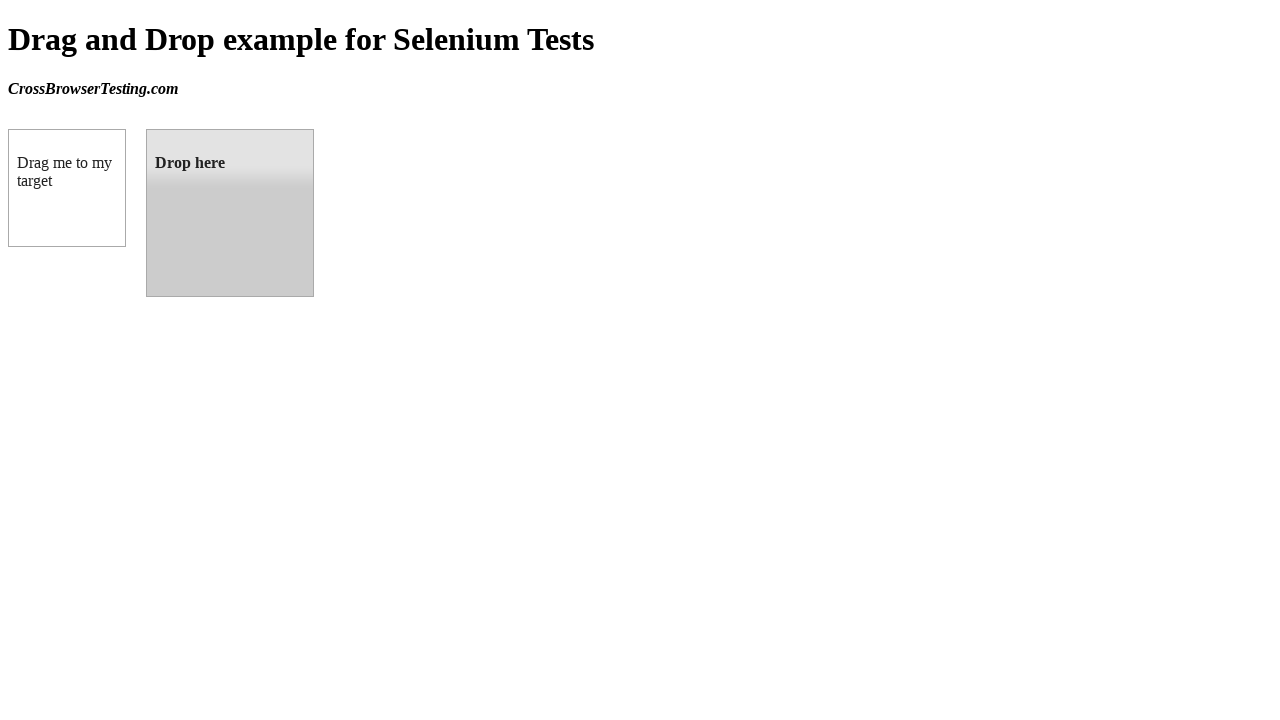

Dragged element A onto element B at (230, 213)
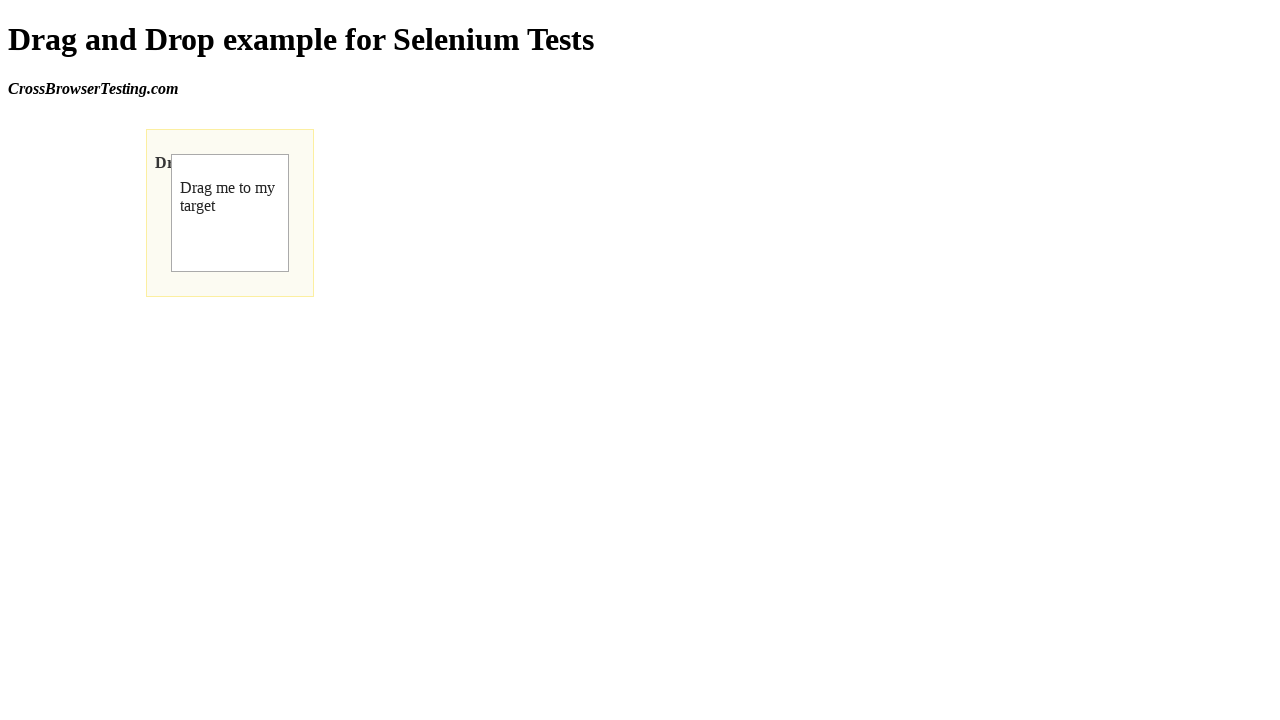

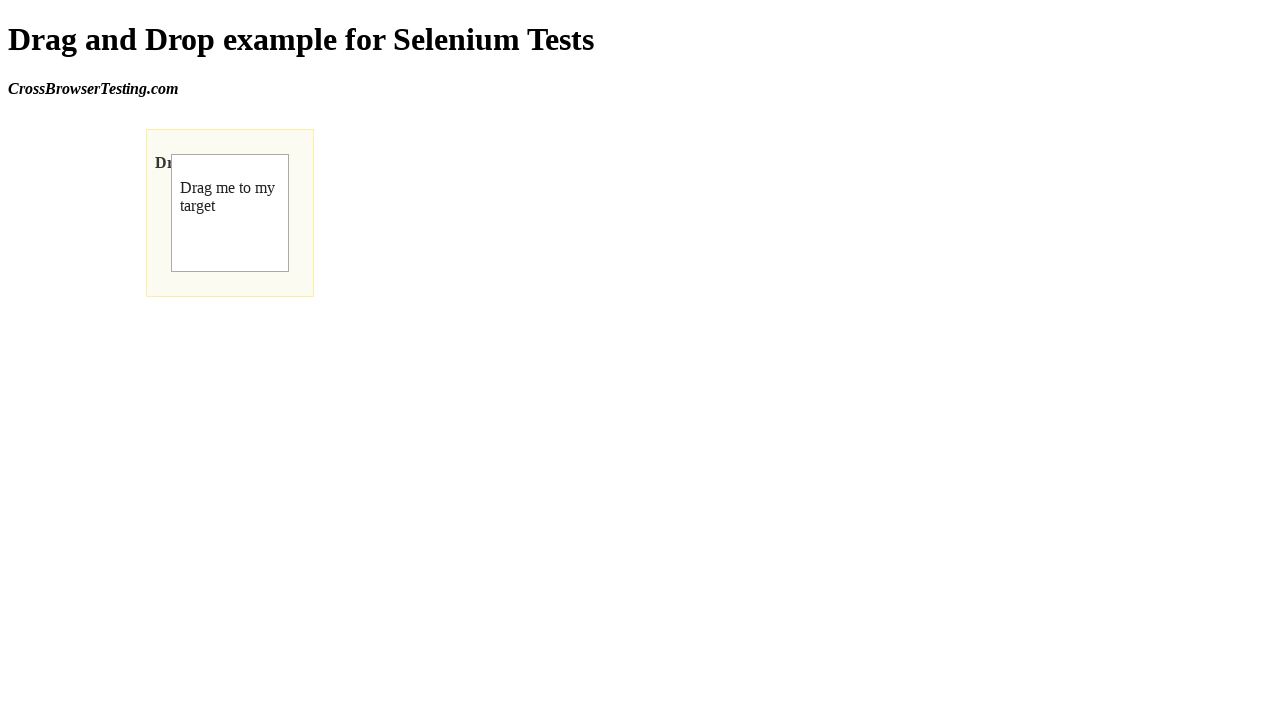